Tests tooltip functionality by hovering over different elements to trigger tooltips

Starting URL: https://demoqa.com/tool-tips

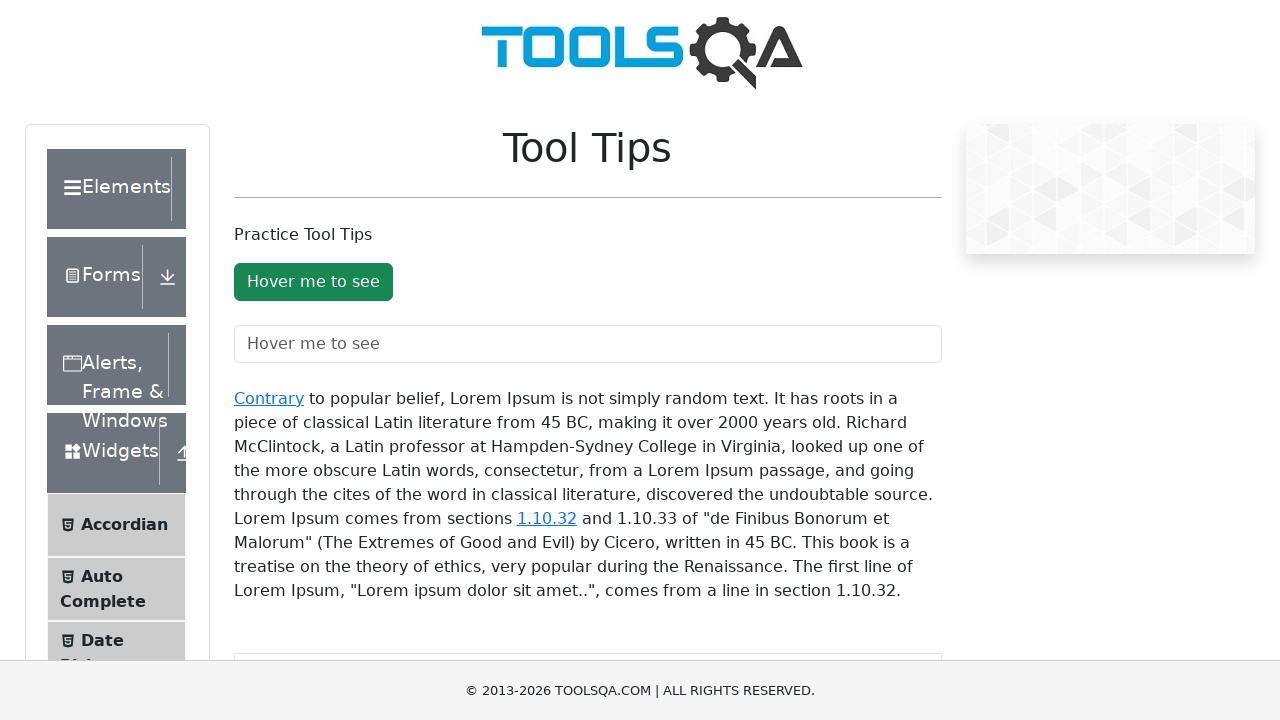

Hovered over button to trigger tooltip at (313, 282) on #toolTipButton
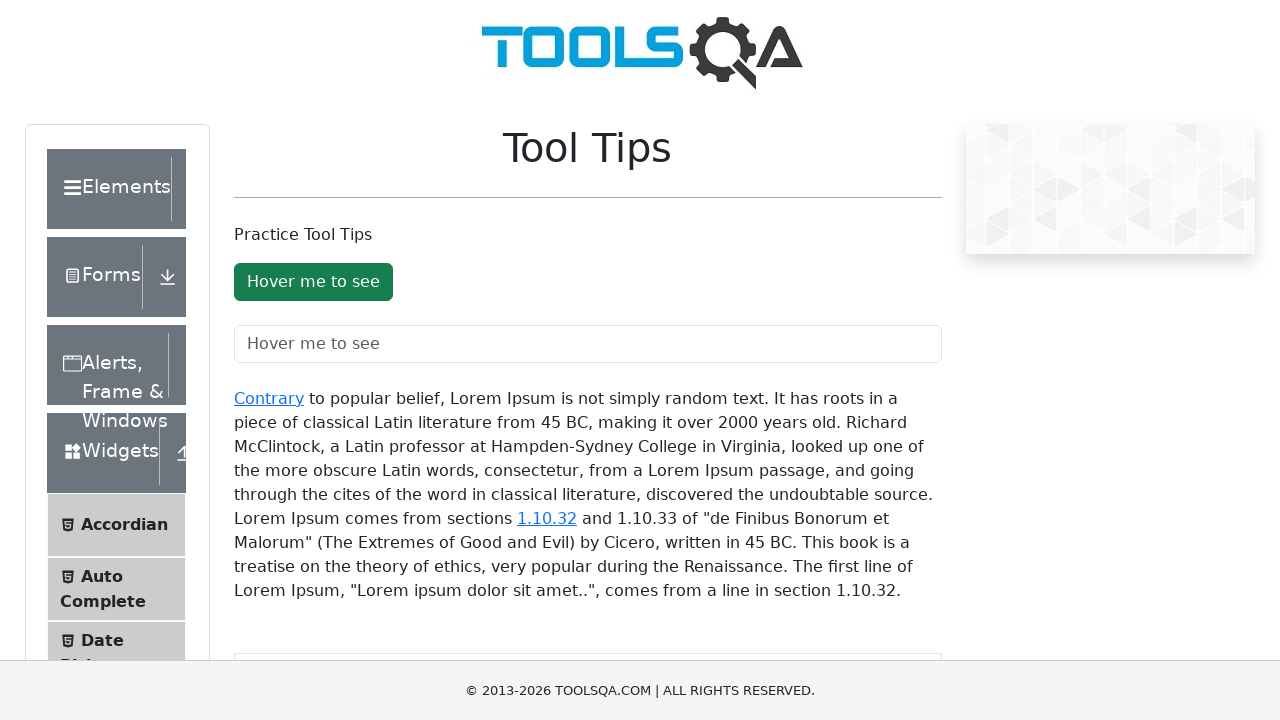

Waited 500ms for button tooltip to appear
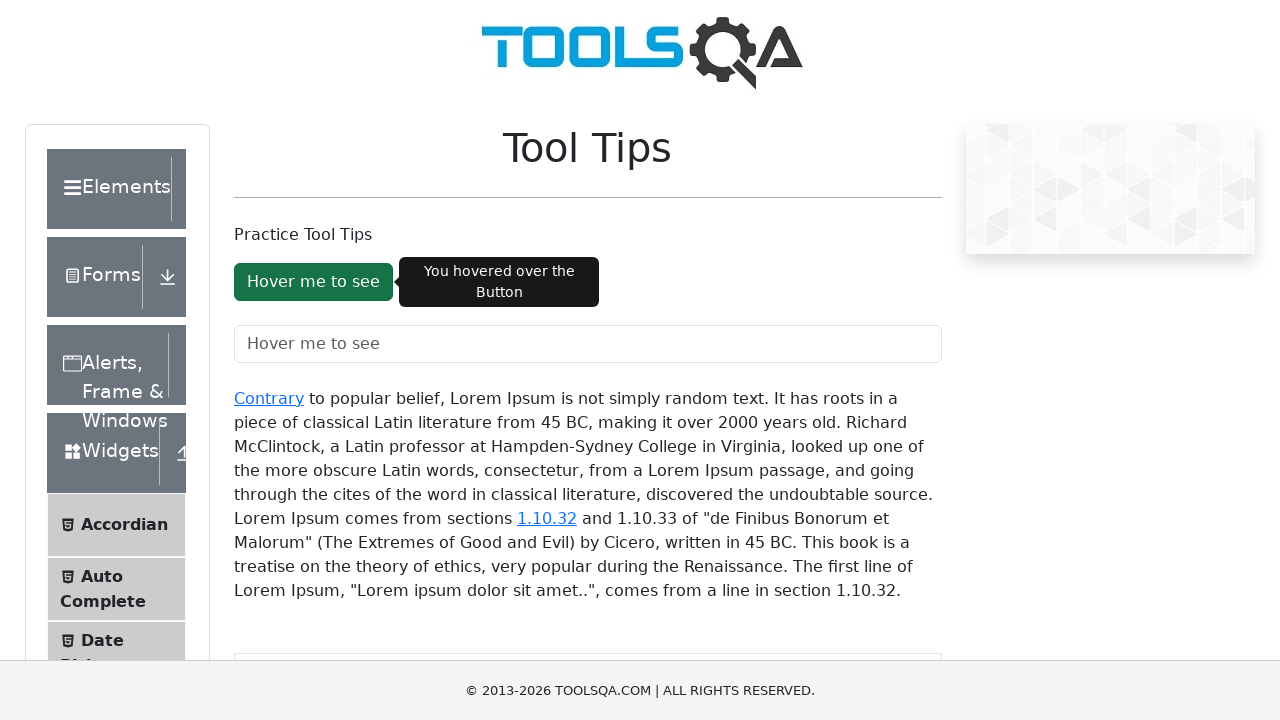

Hovered over text field to trigger tooltip at (588, 344) on #toolTipTextField
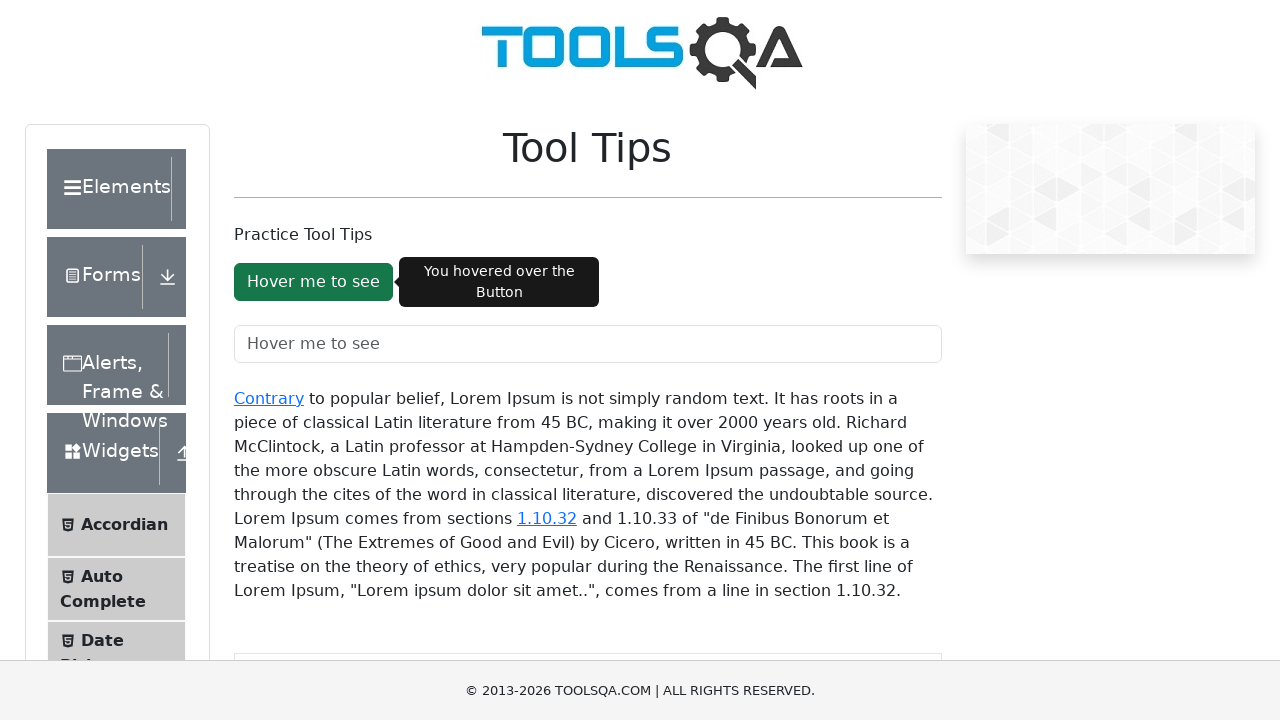

Waited 500ms for text field tooltip to appear
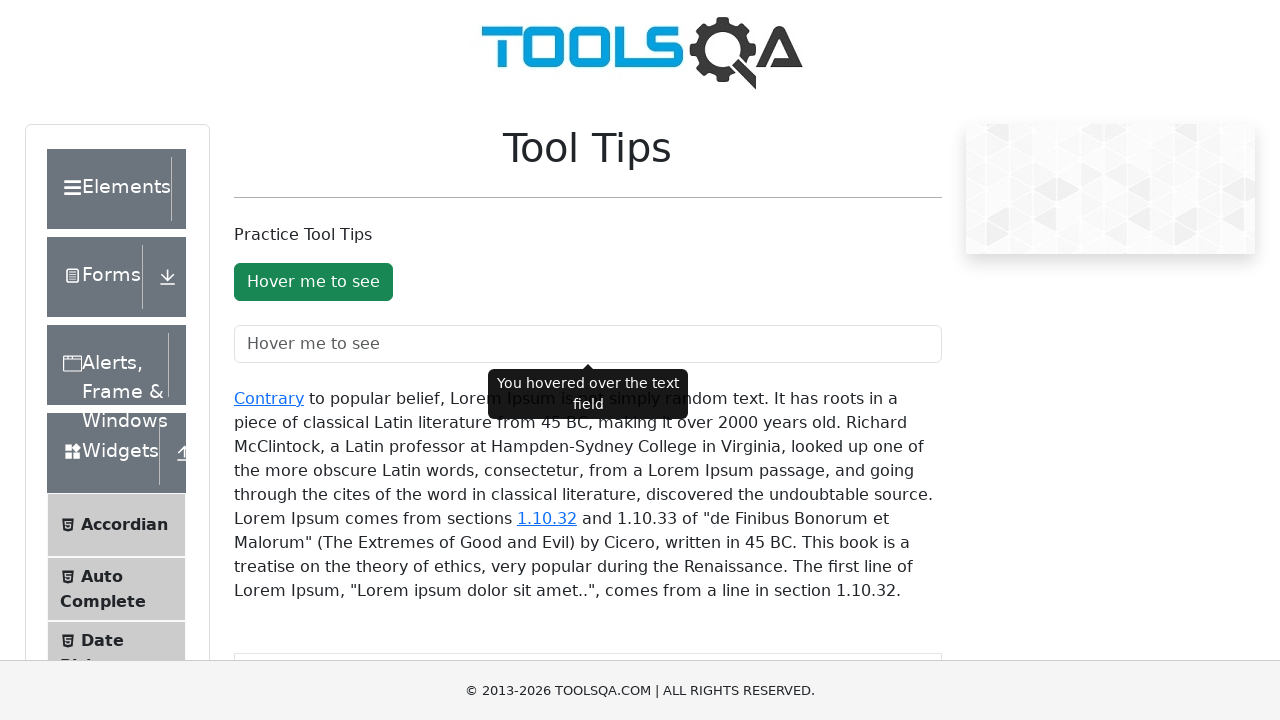

Hovered over 'Contrary' link to trigger tooltip at (269, 398) on xpath=//*[@id='texToolTopContainer']/a[1]
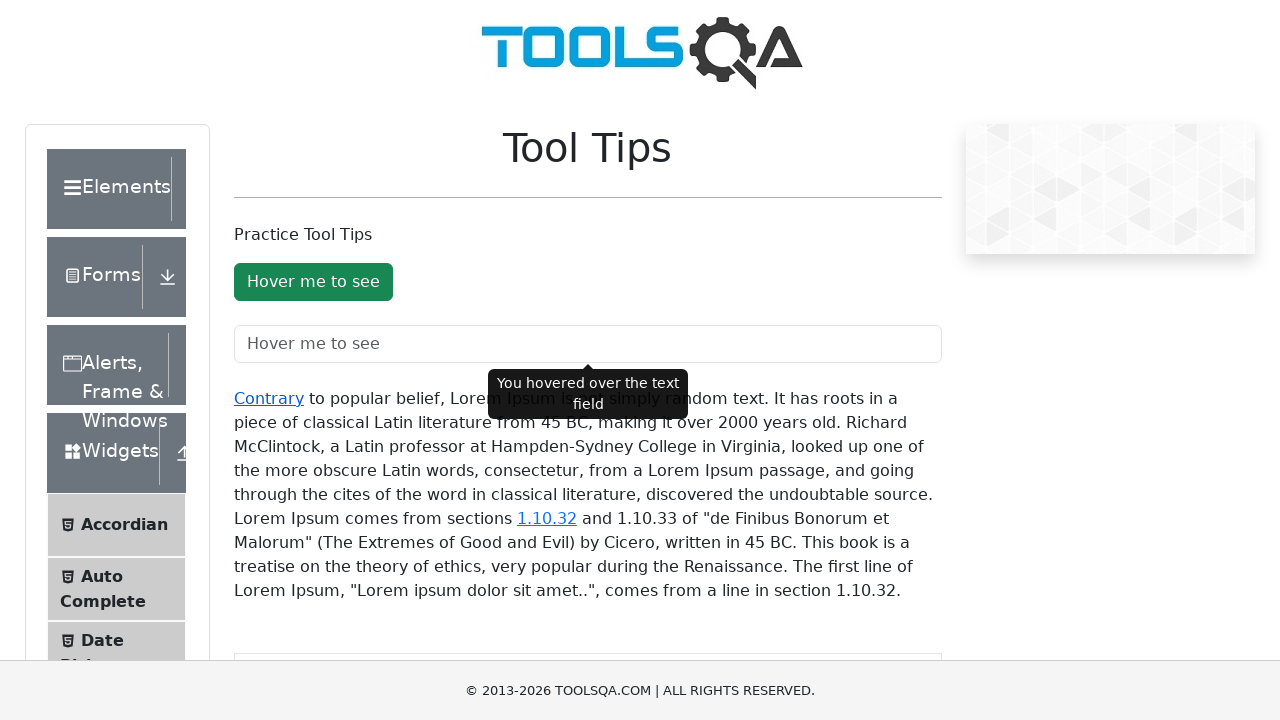

Waited 500ms for 'Contrary' link tooltip to appear
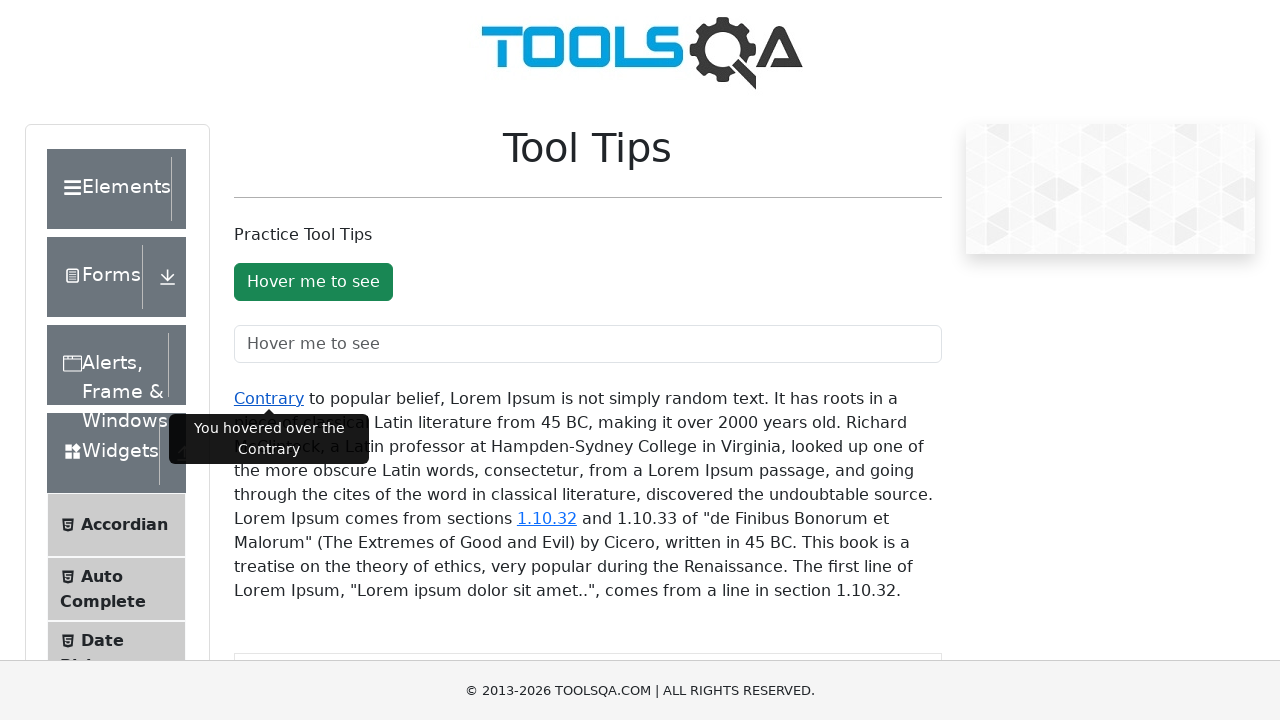

Scrolled page down by 100px
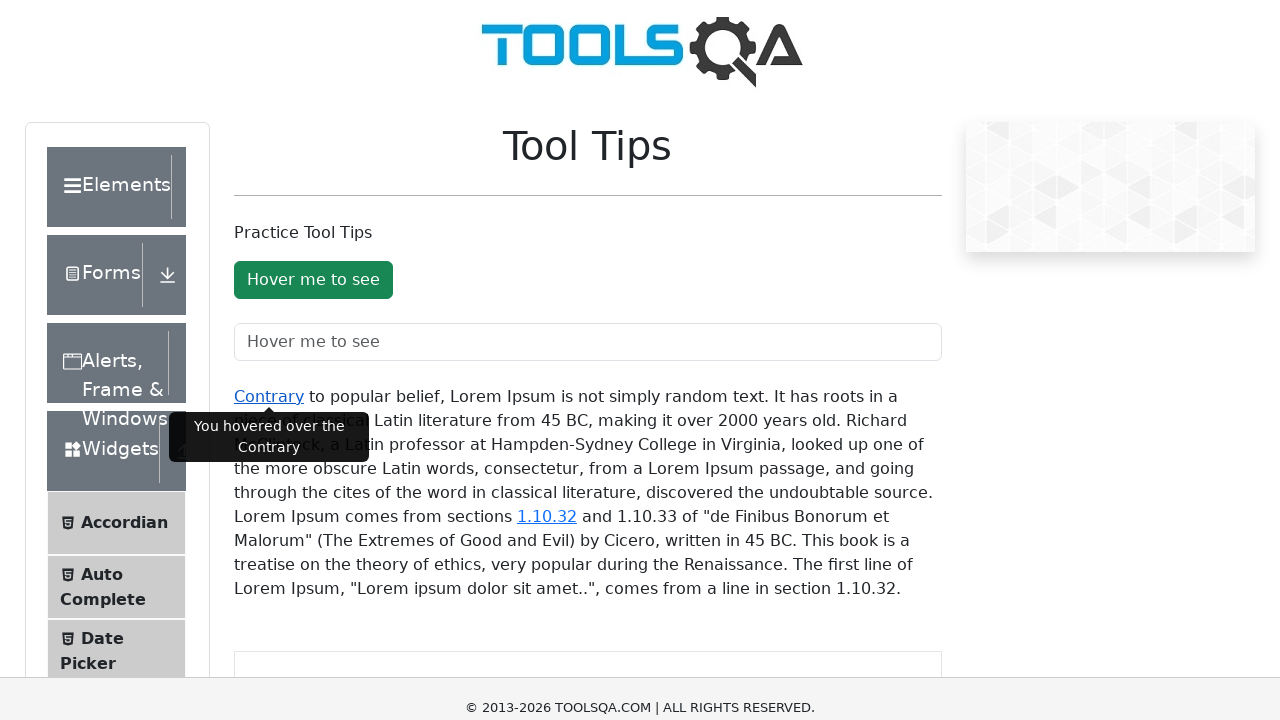

Hovered over second link to trigger tooltip at (547, 418) on xpath=//*[@id='texToolTopContainer']/a[2]
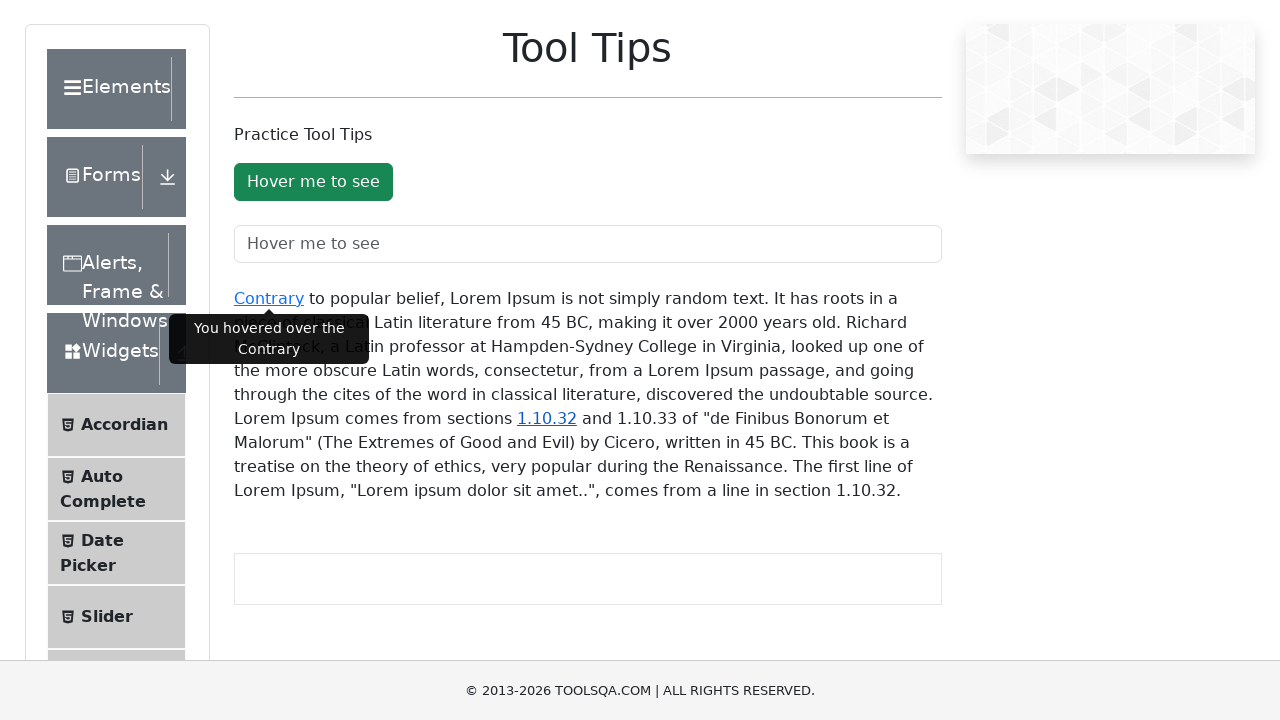

Waited 500ms for second link tooltip to appear
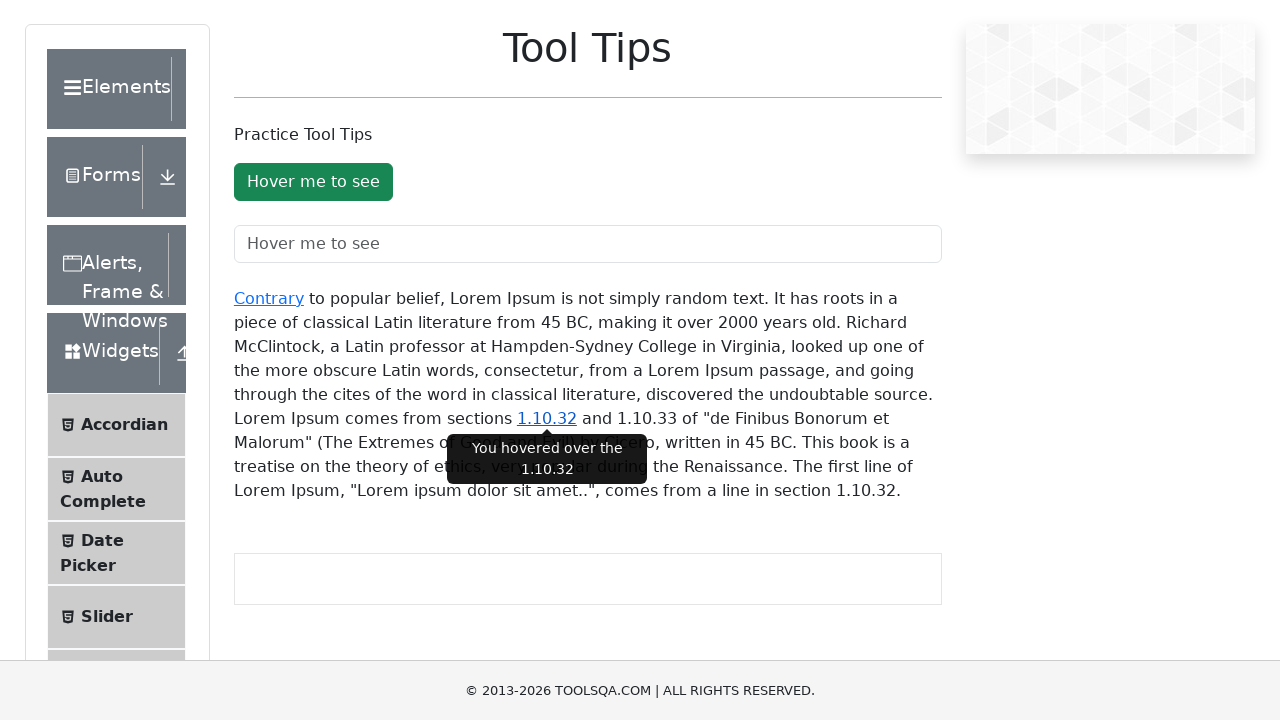

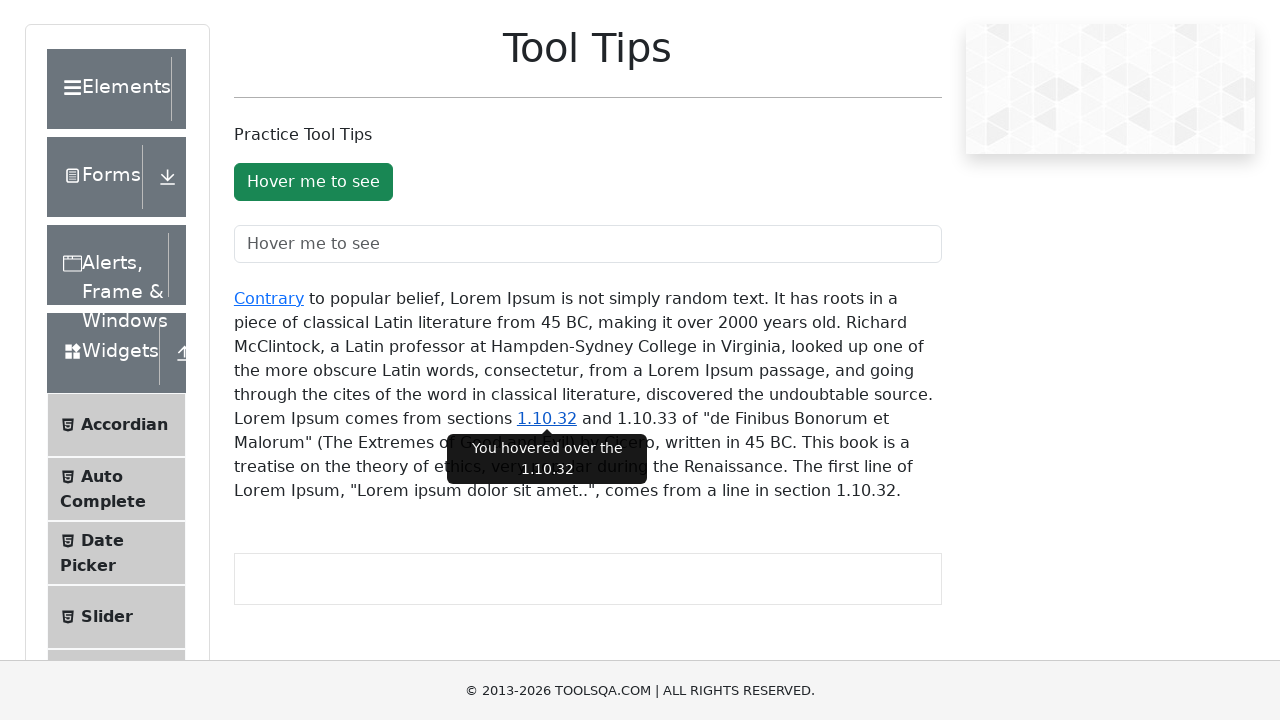